Tests checkbox functionality by checking and unchecking the first checkbox, and verifying the state changes

Starting URL: https://rahulshettyacademy.com/AutomationPractice/

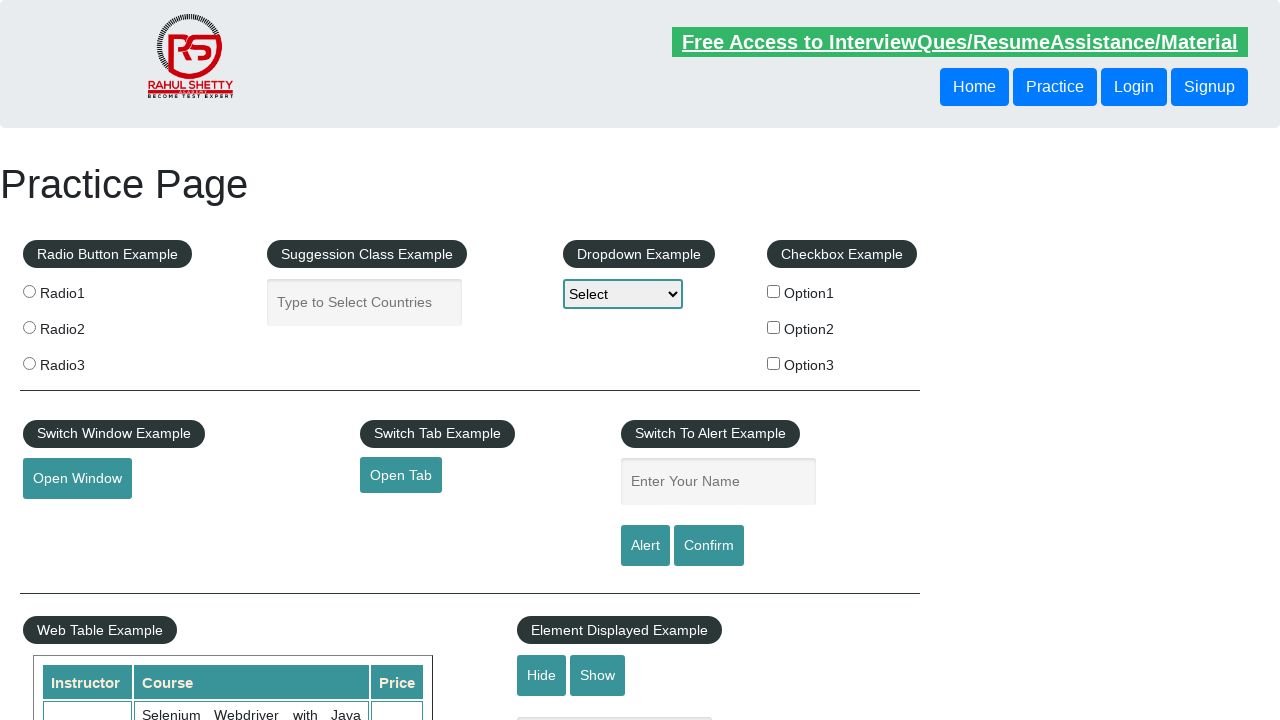

Navigated to AutomationPractice page
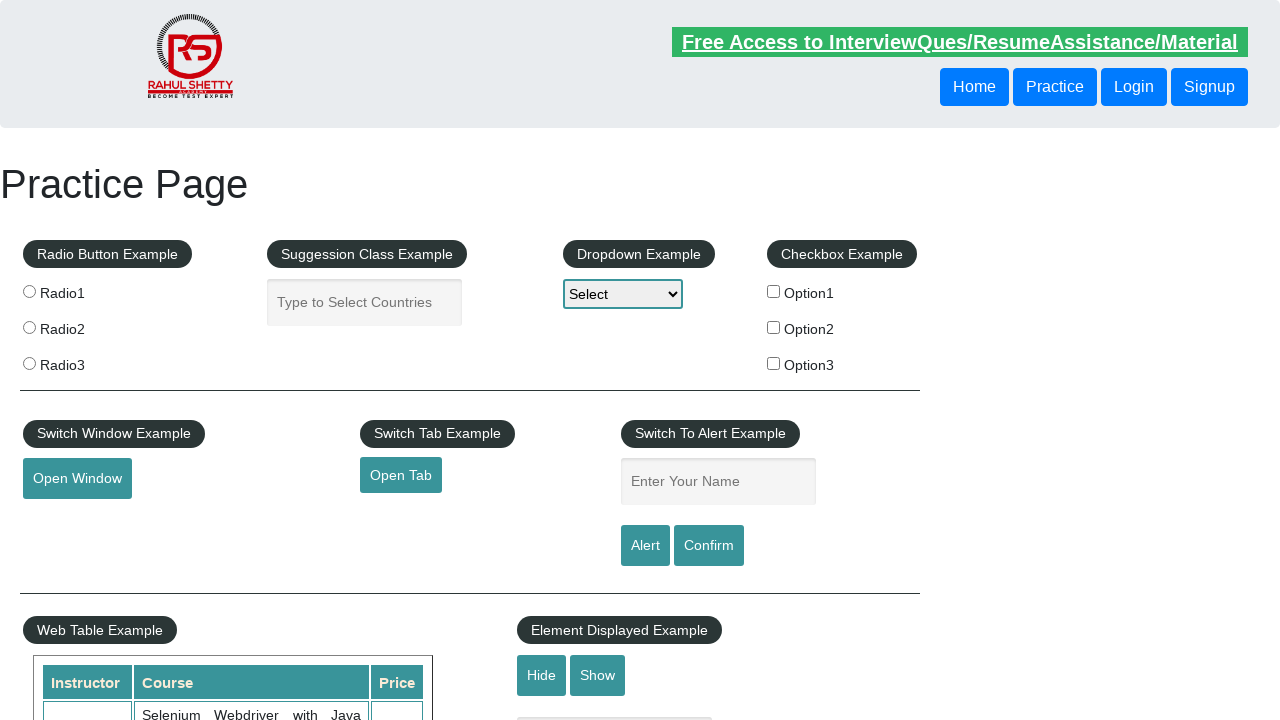

Clicked to check the first checkbox at (774, 291) on #checkBoxOption1
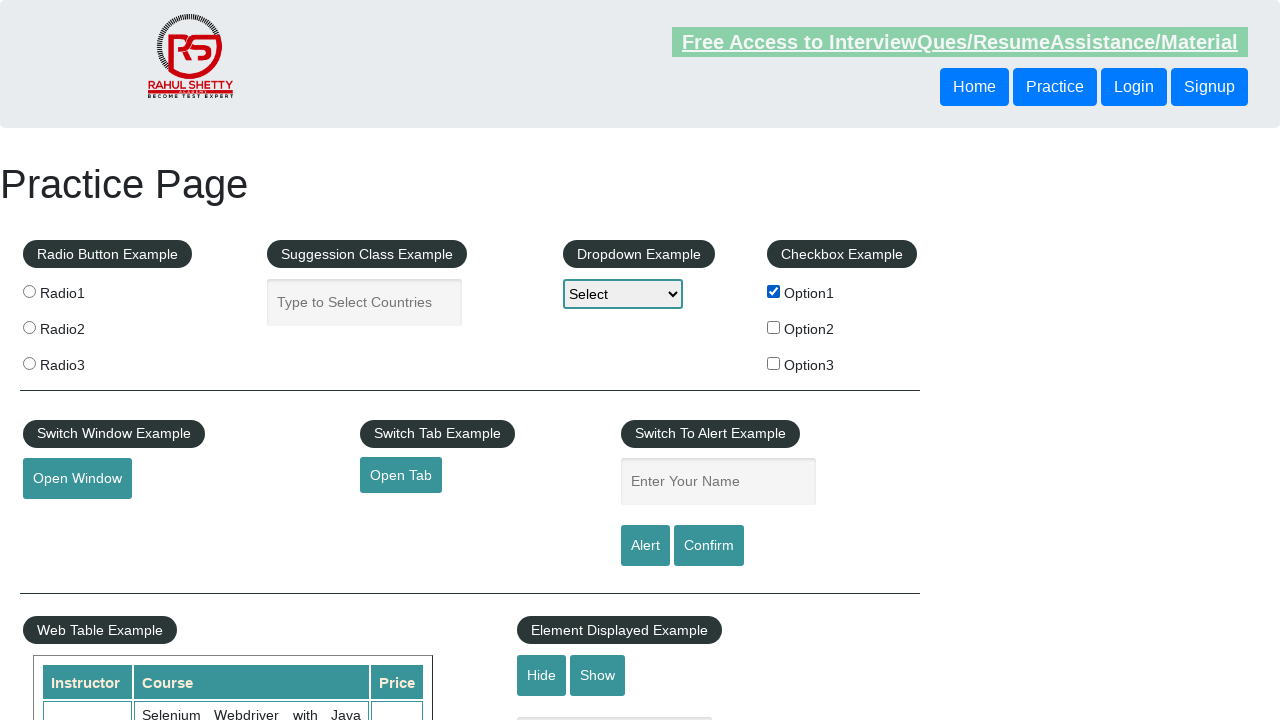

Waited 500ms for checkbox state change to complete
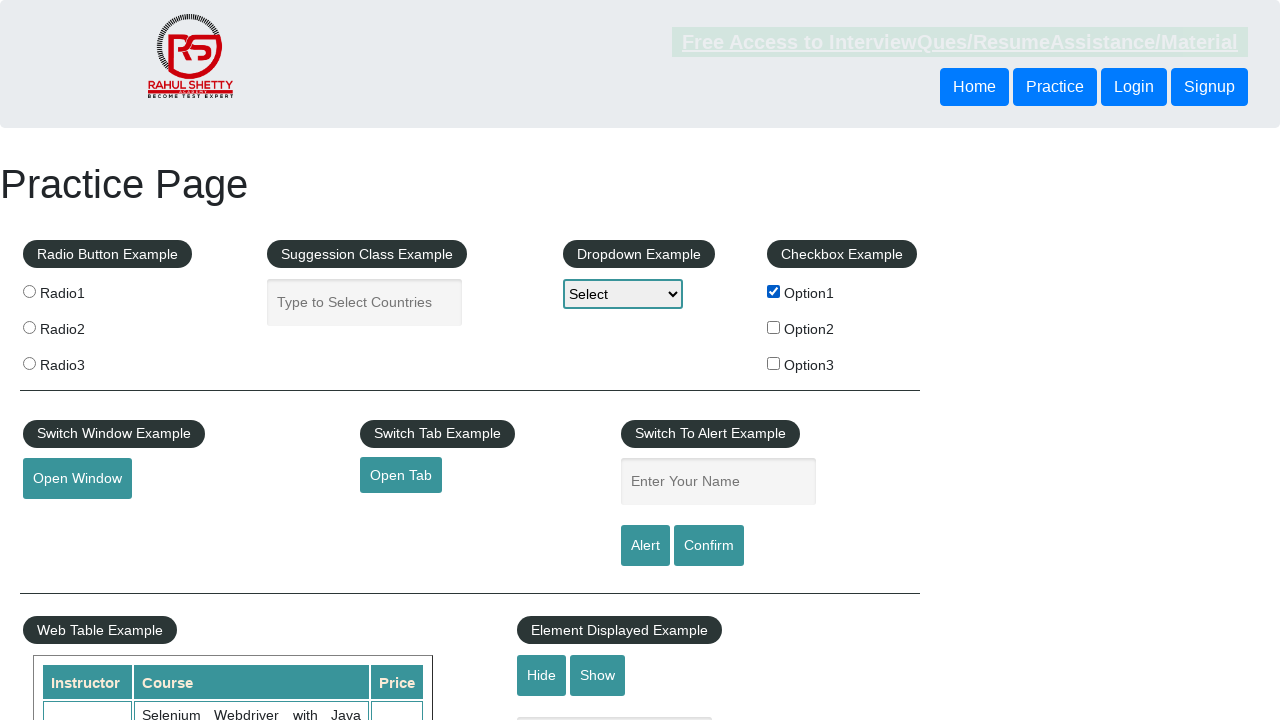

Clicked to uncheck the first checkbox at (774, 291) on #checkBoxOption1
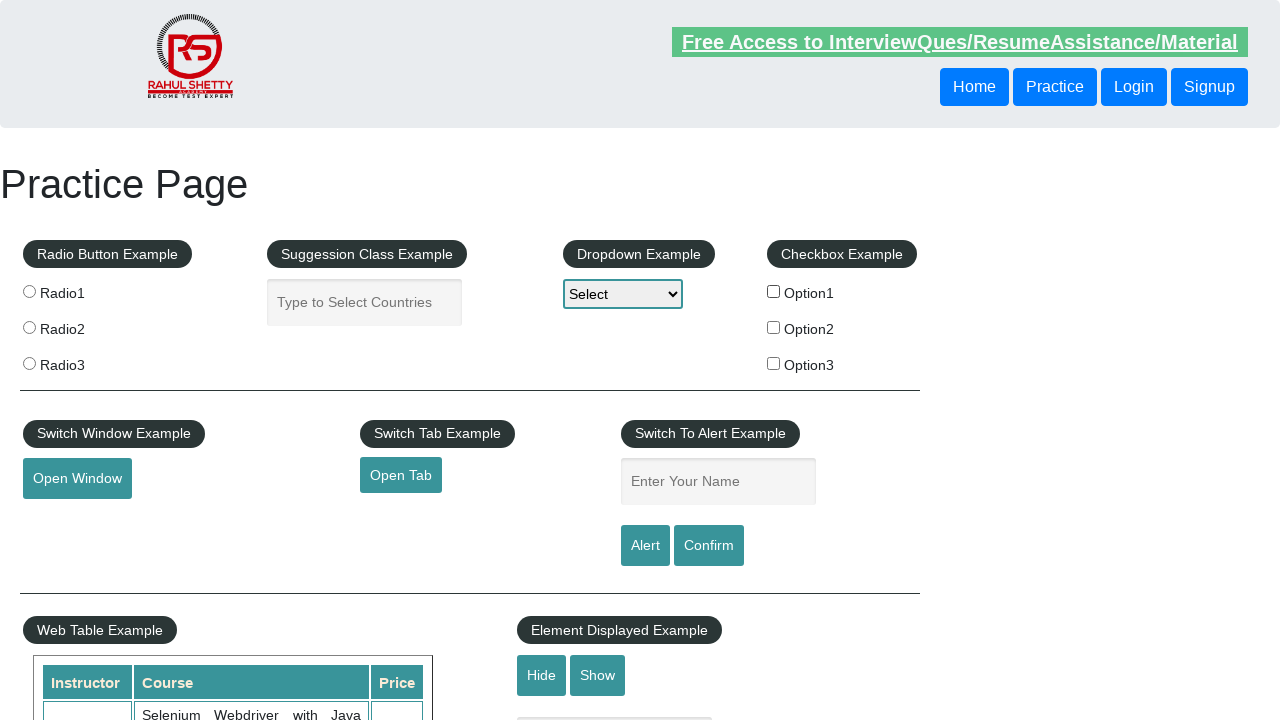

Located all checkboxes in the fieldset
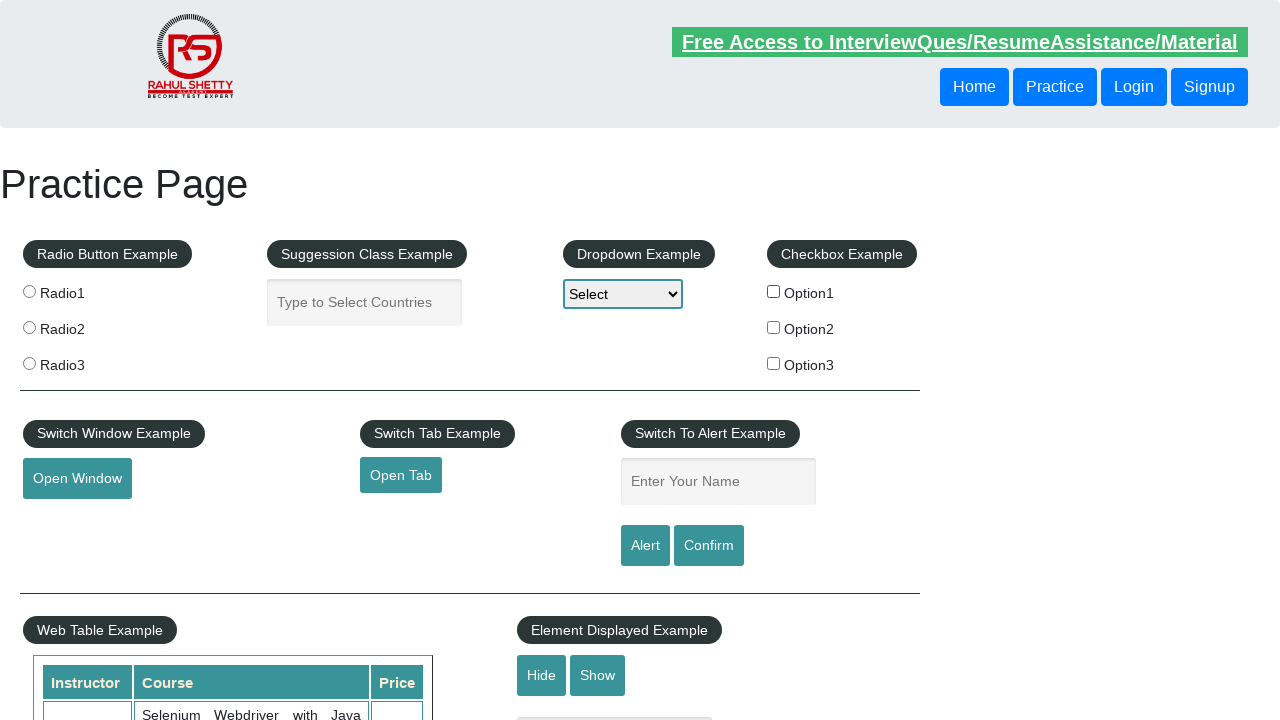

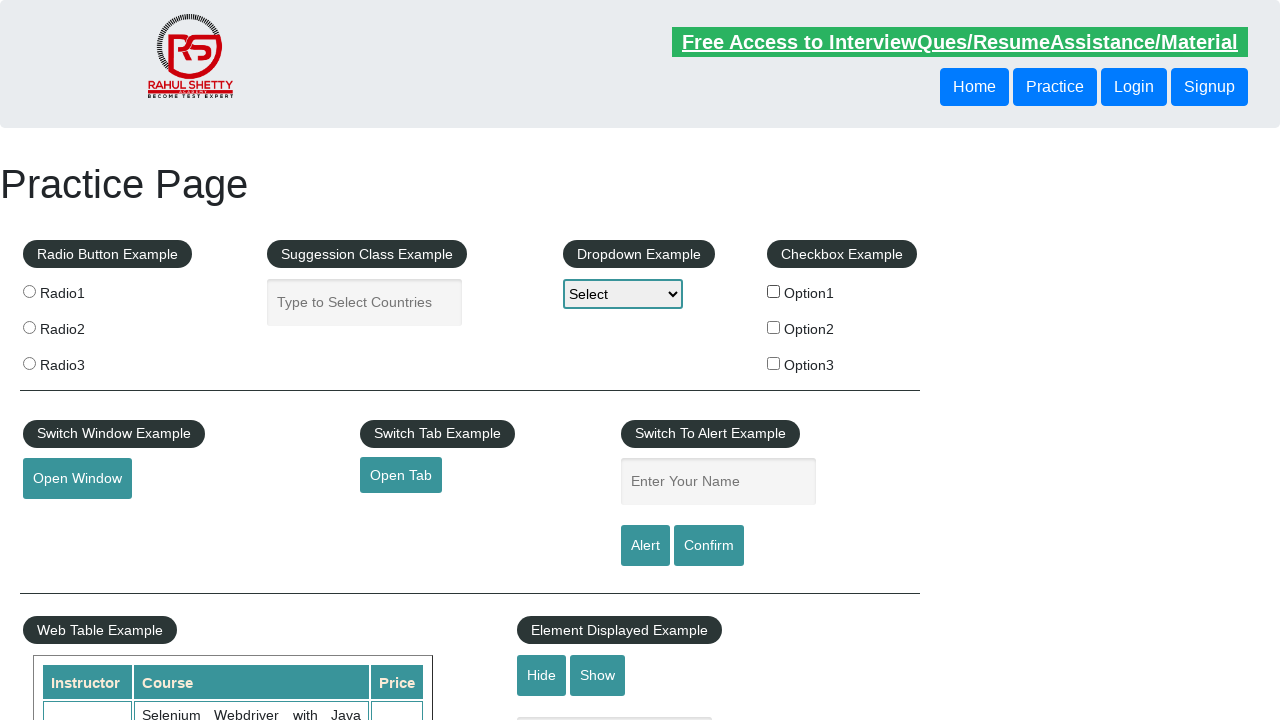